Tests window handling functionality by clicking a link that opens a new window, switching between parent and child windows, and verifying text in both windows

Starting URL: https://the-internet.herokuapp.com/

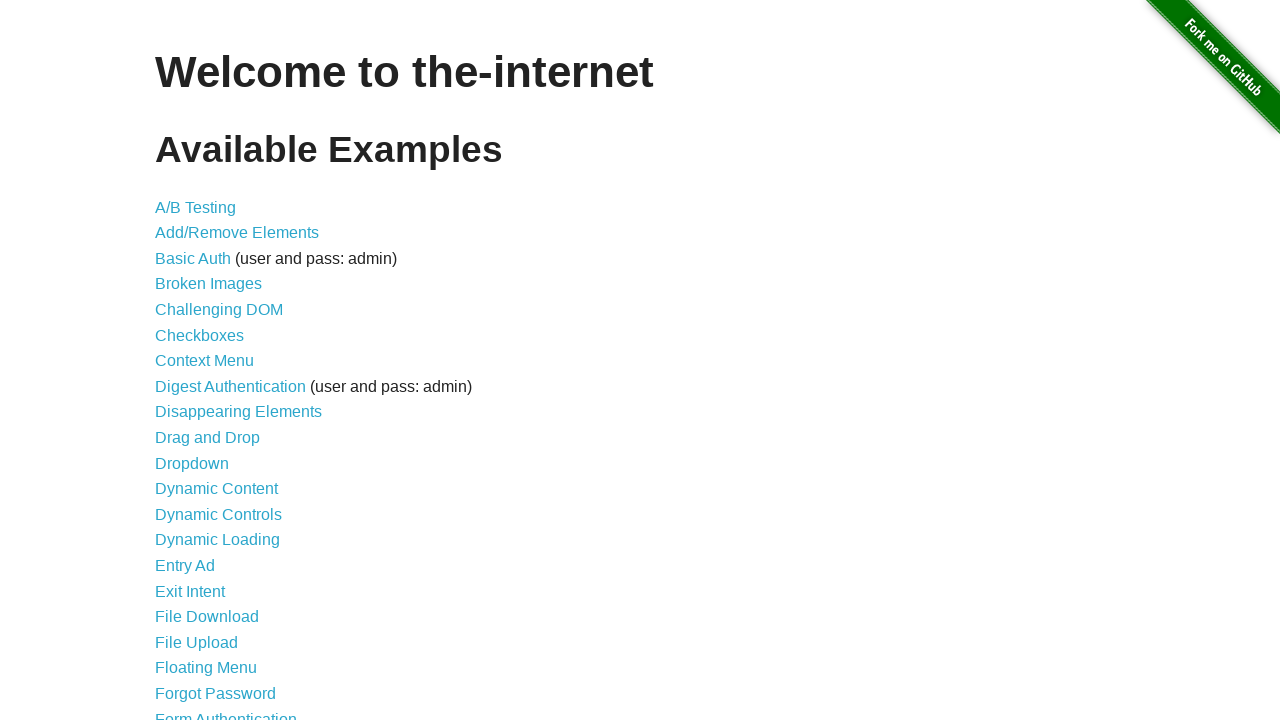

Clicked on 'Multiple Windows' link at (218, 369) on xpath=//a[contains(text(),'Multiple Windows')]
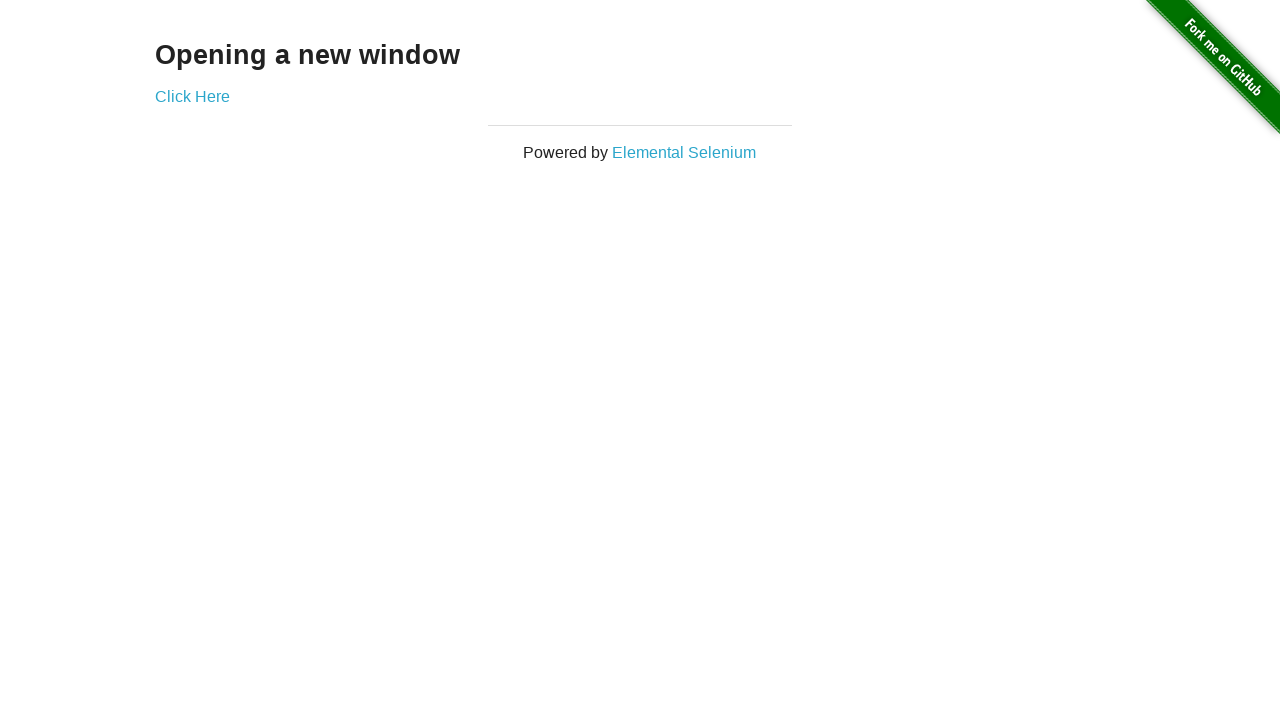

Clicked 'Click Here' link to open new window at (192, 96) on xpath=//a[contains(text(),'Click Here')]
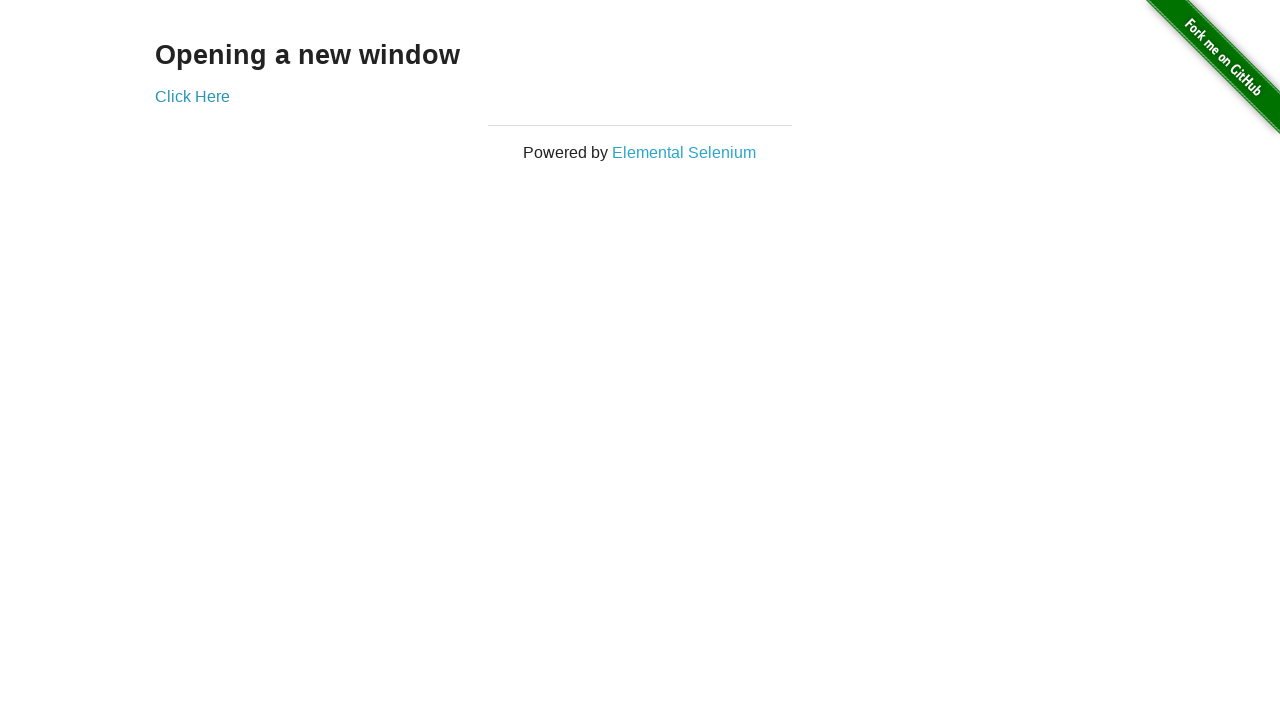

New page loaded
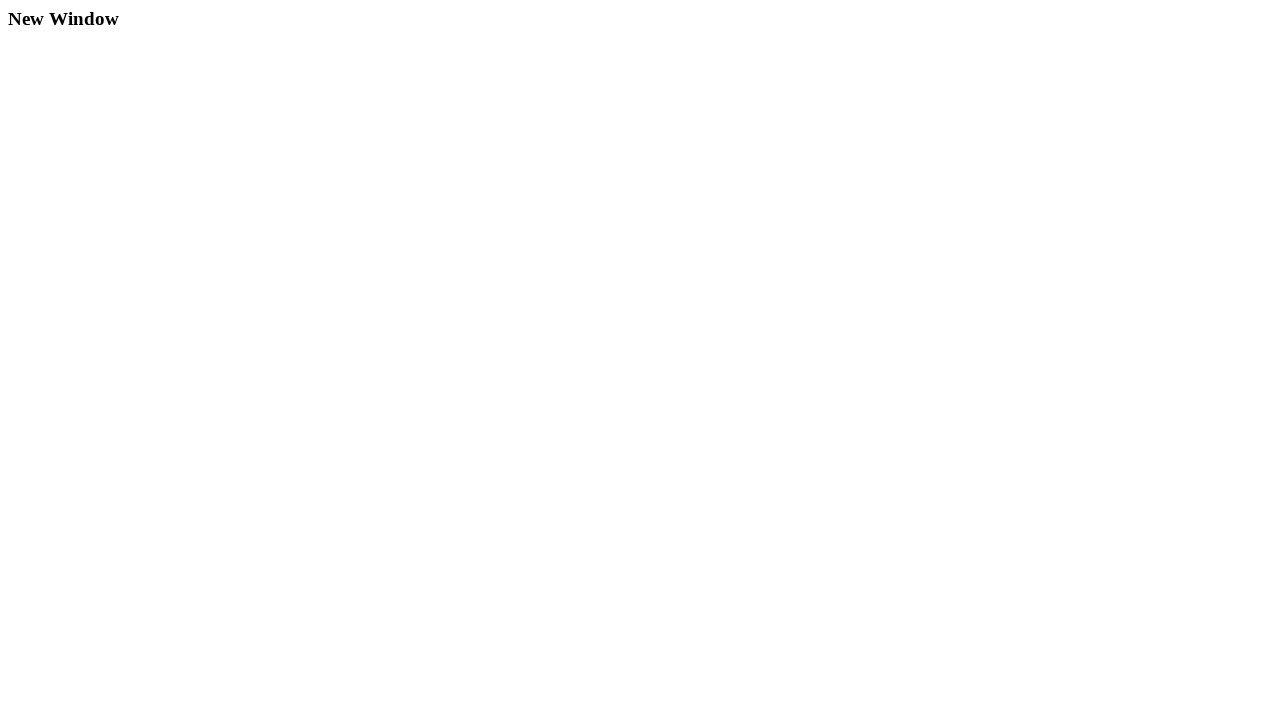

Retrieved text from child window: 'New Window'
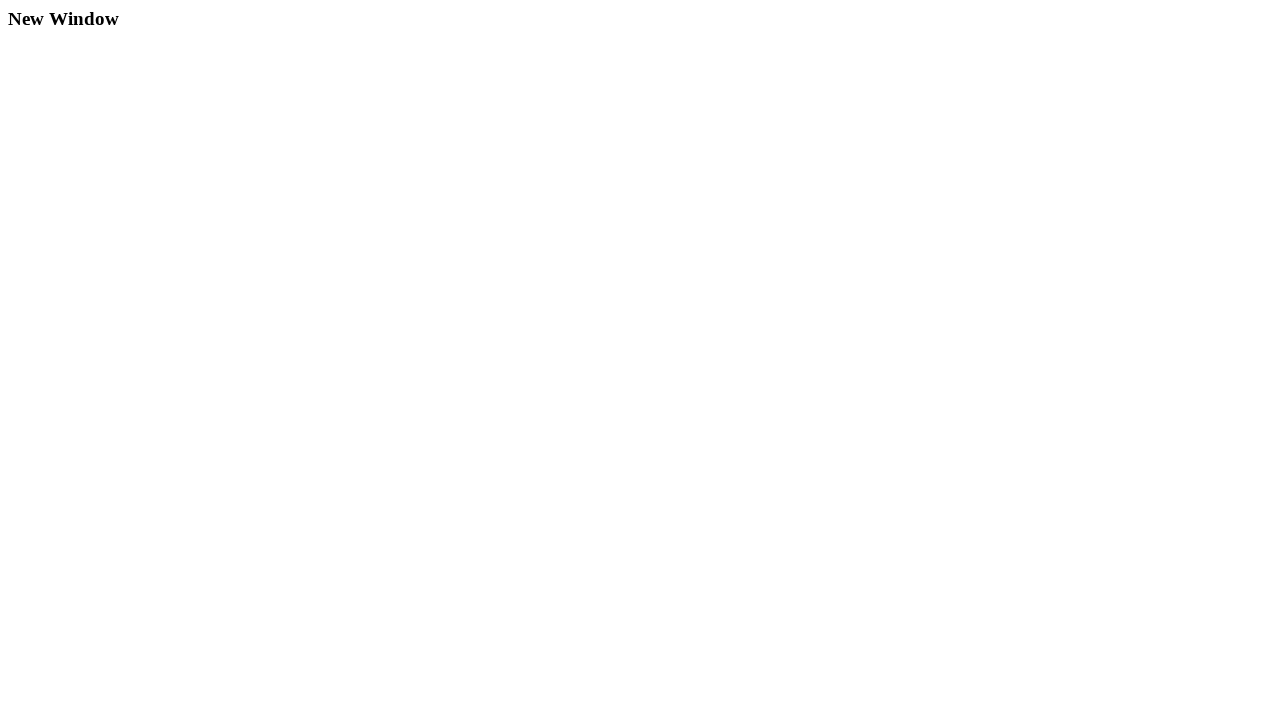

Retrieved text from parent window: 'Opening a new window'
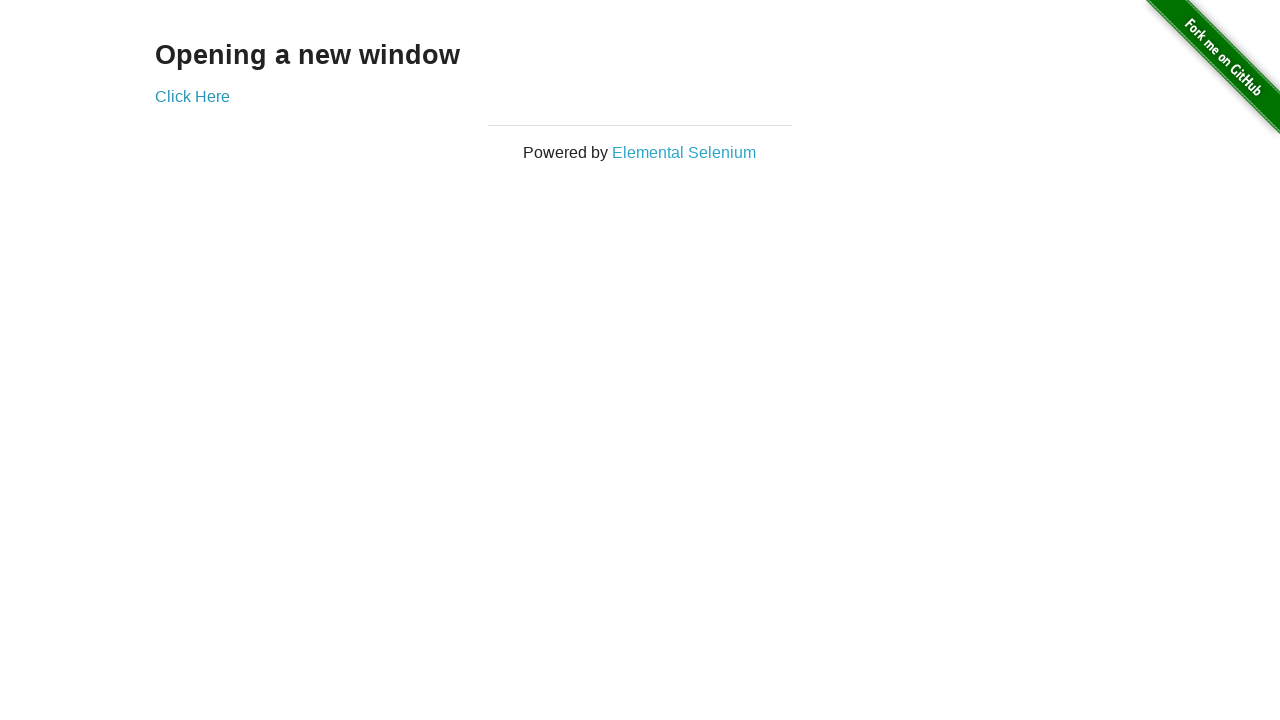

Closed the child window
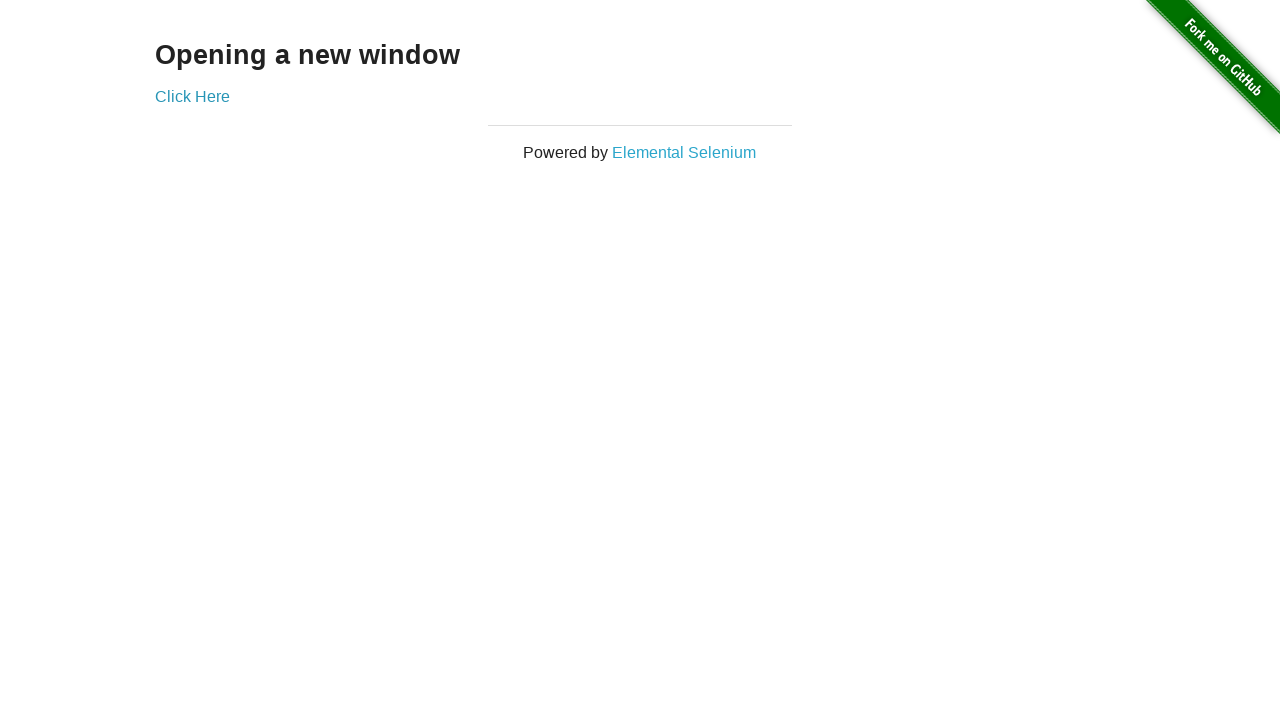

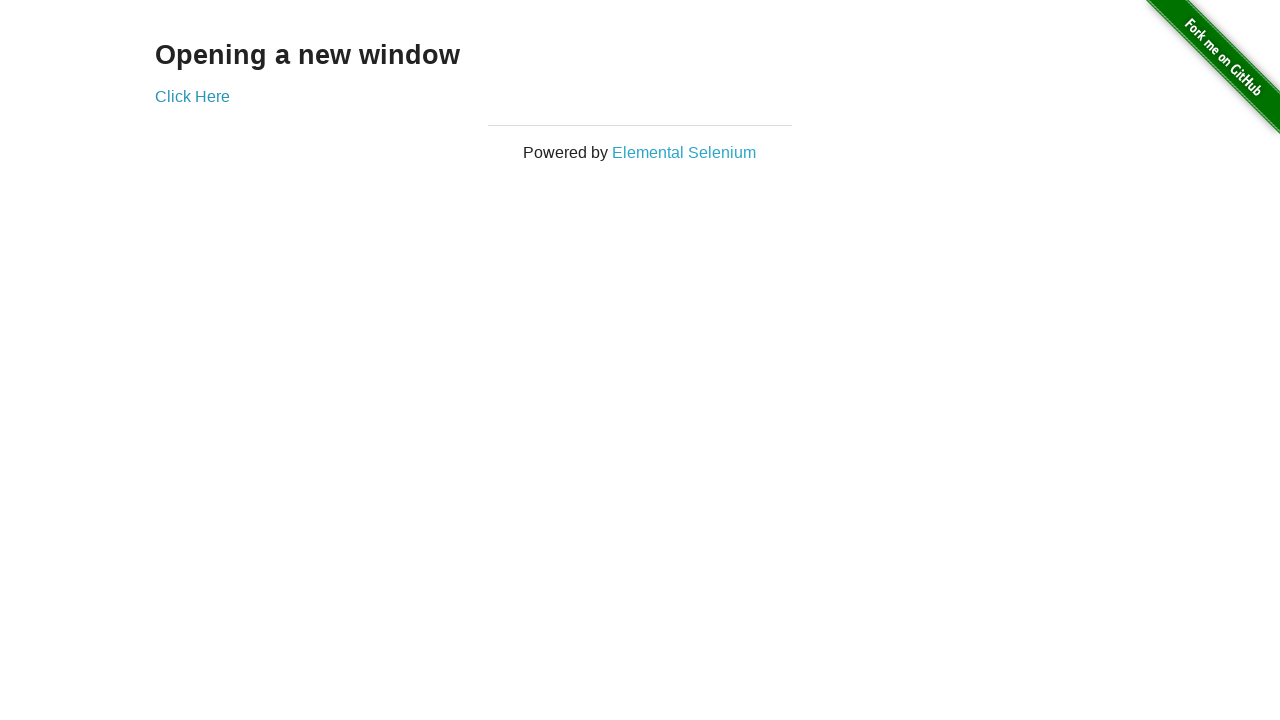